Tests mouse hover functionality by hovering over a menu item ("Main Item 2") to trigger any dropdown or submenu behavior.

Starting URL: https://demoqa.com/menu/

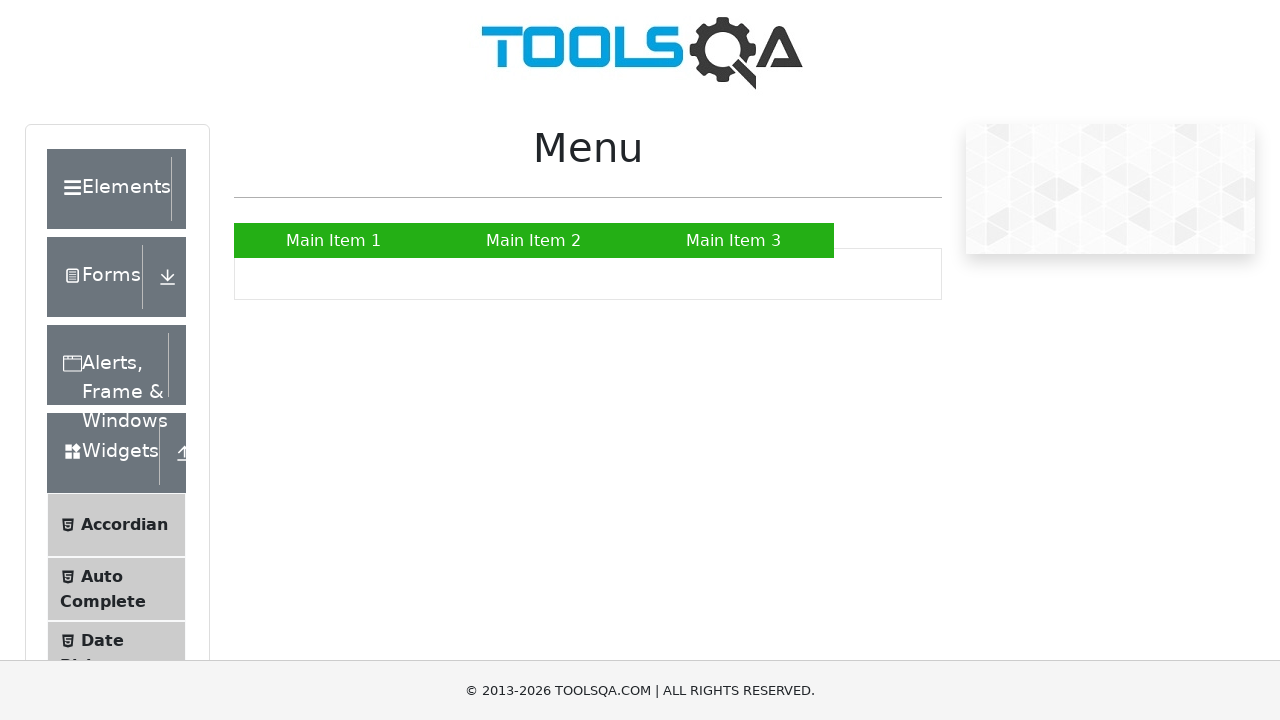

Navigated to https://demoqa.com/menu/
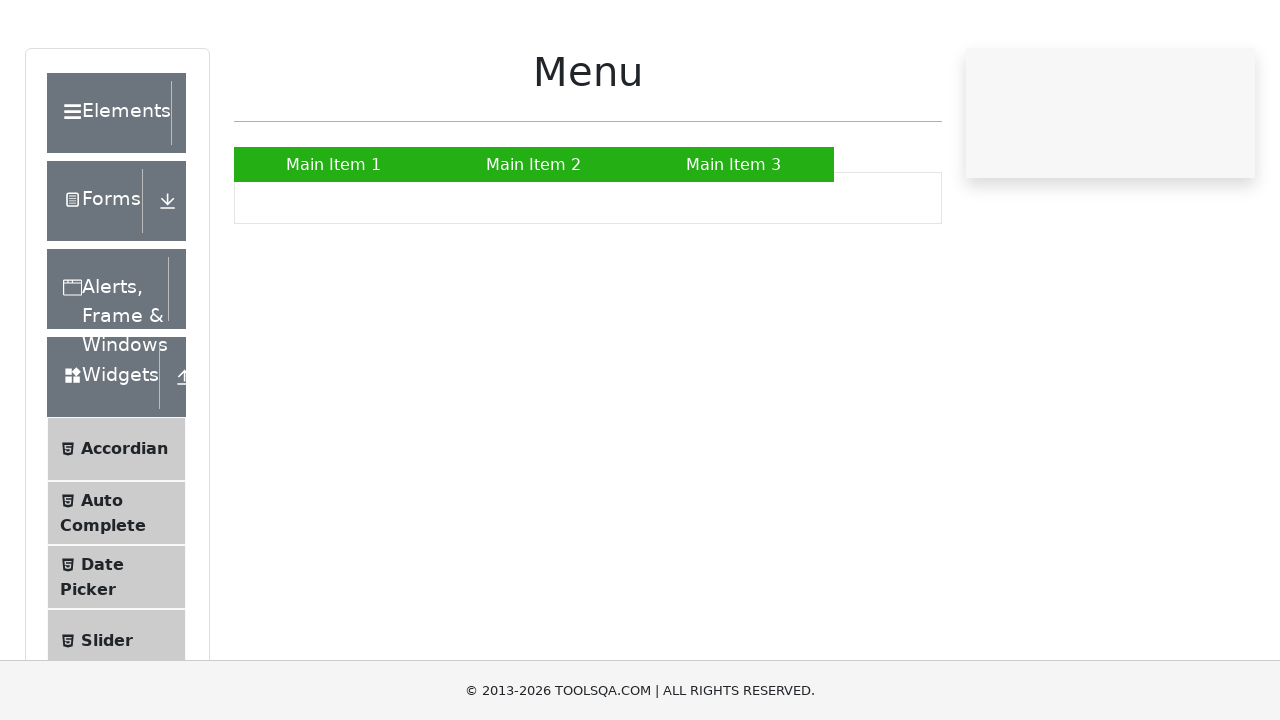

Hovered over 'Main Item 2' menu item at (534, 240) on xpath=//a[text()='Main Item 2']
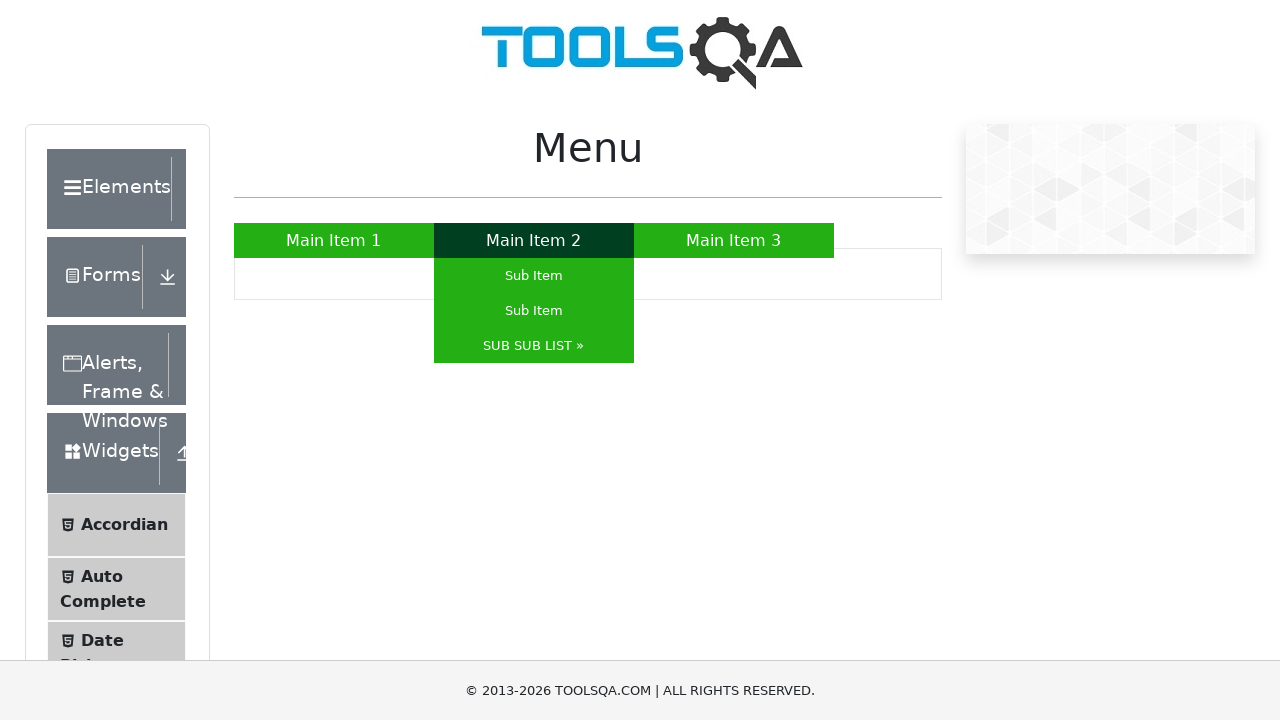

Waited 1000ms to observe hover effect and submenu behavior
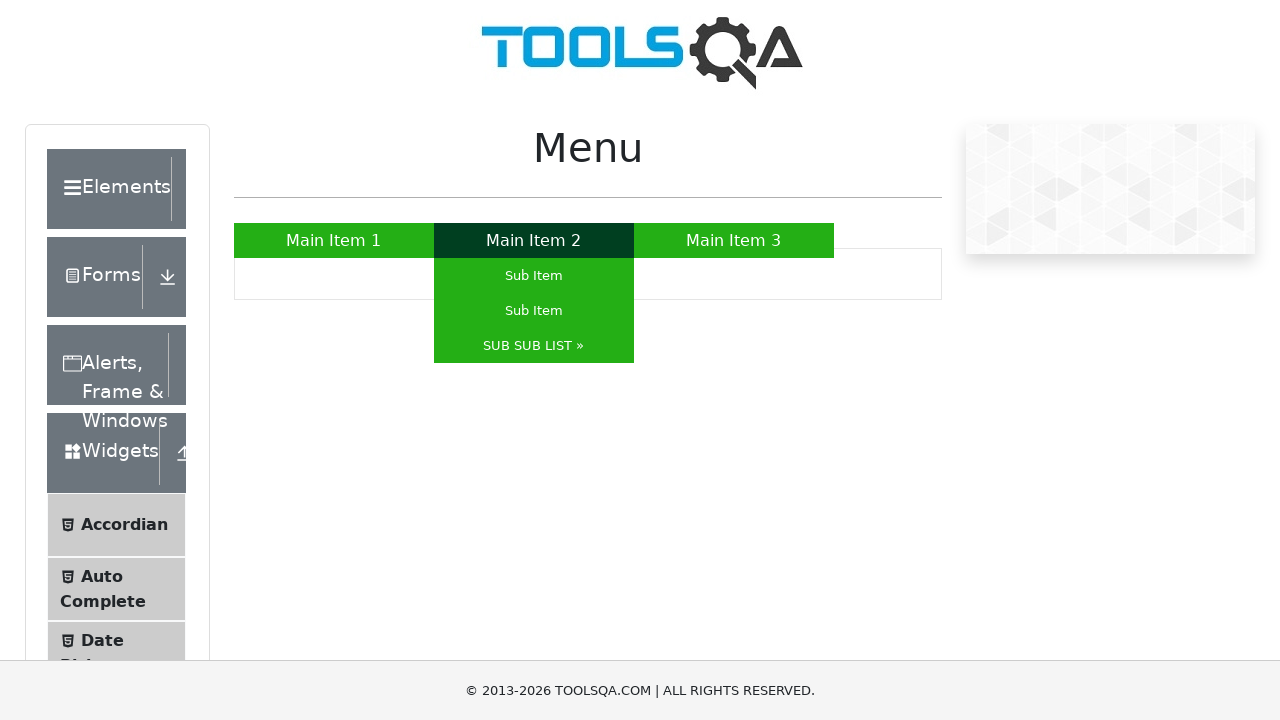

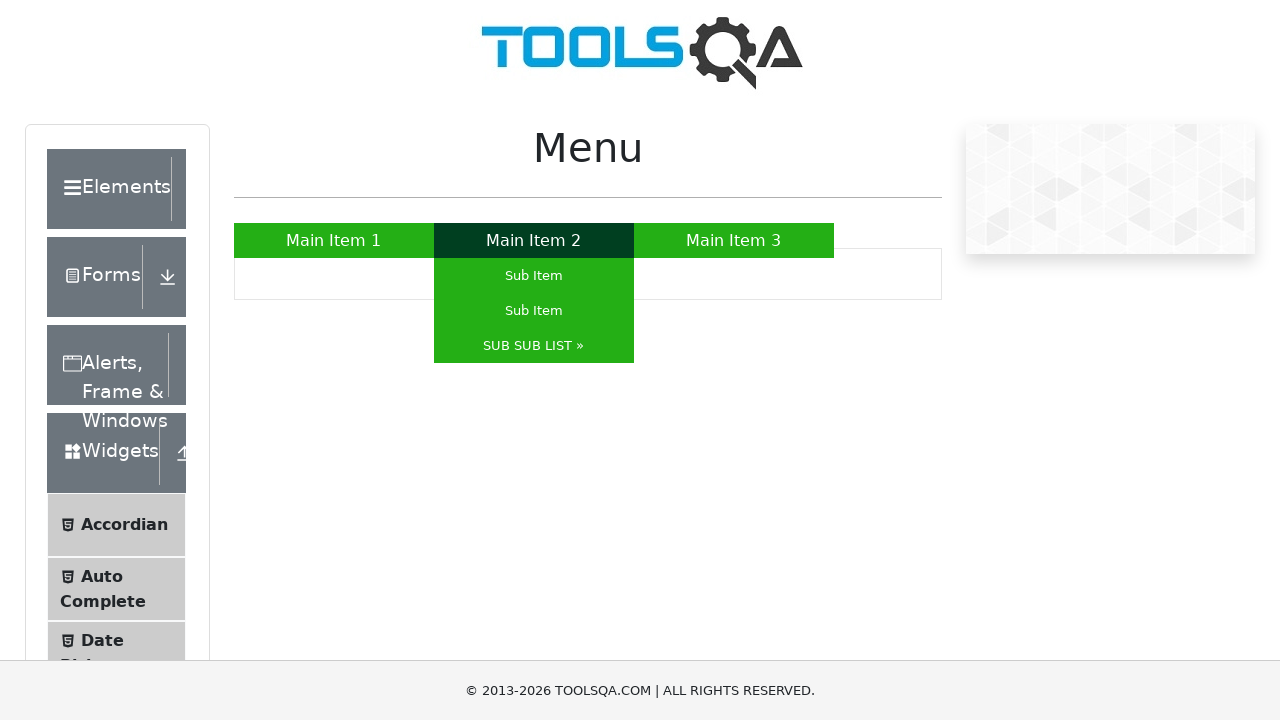